Tests a math problem form by reading two numbers from the page, calculating their sum, selecting the result from a dropdown, and submitting the form

Starting URL: https://suninjuly.github.io/selects1.html

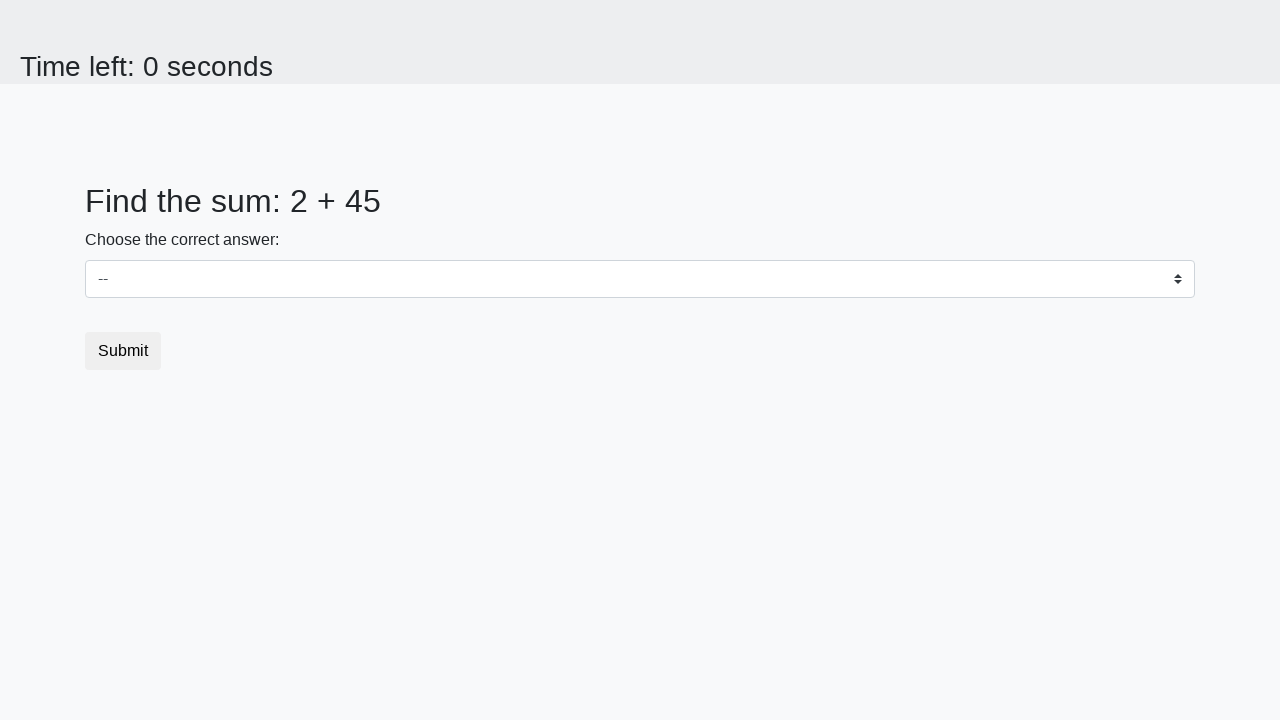

Read first number from #num1 element
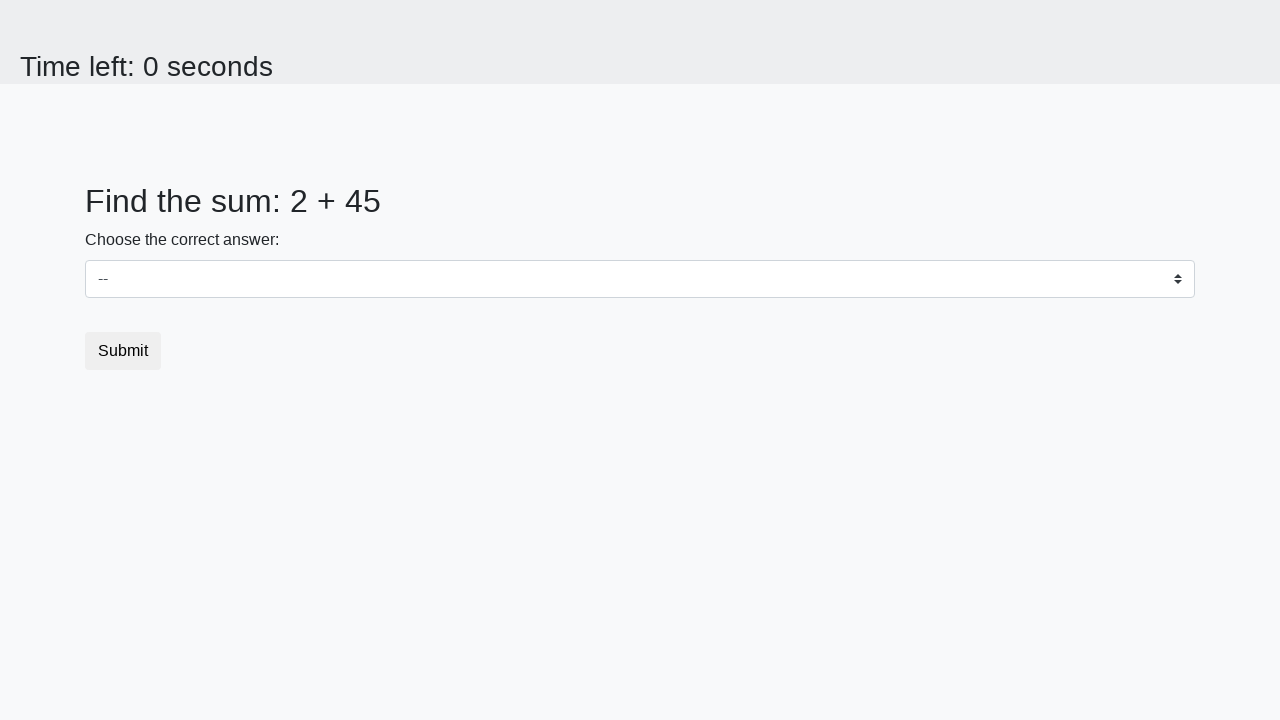

Read second number from #num2 element
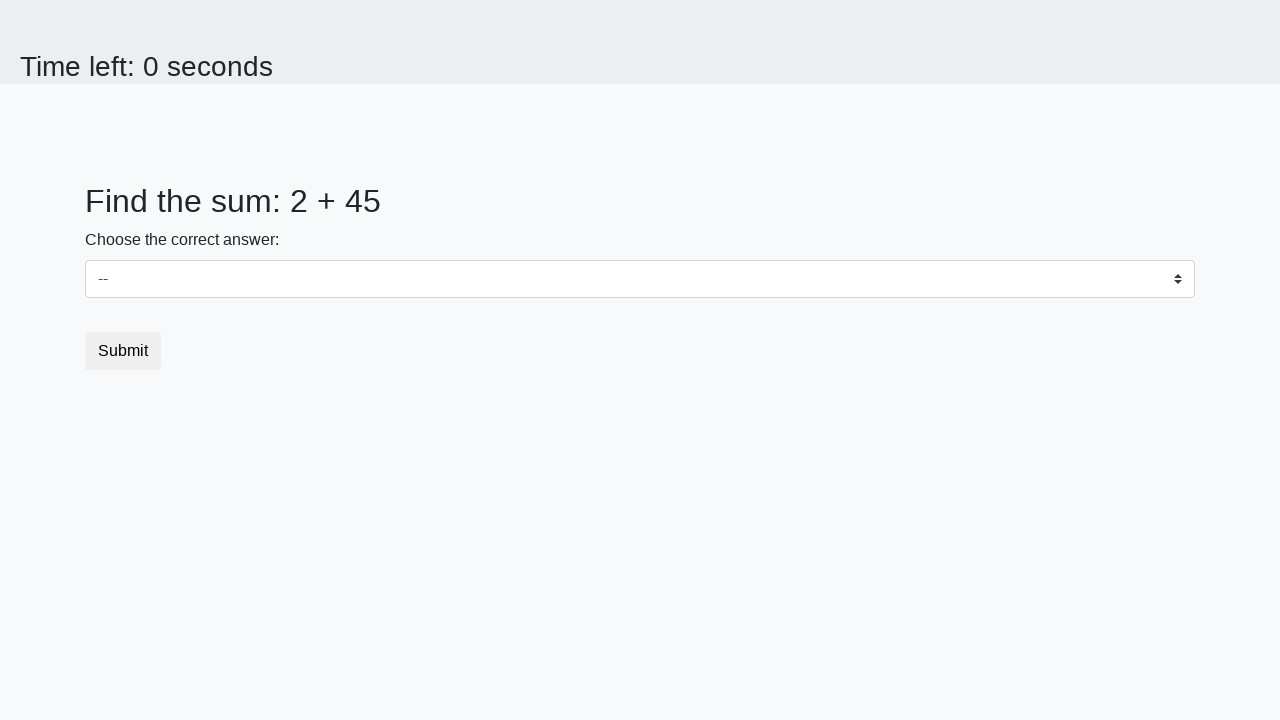

Calculated sum: 2 + 45 = 47
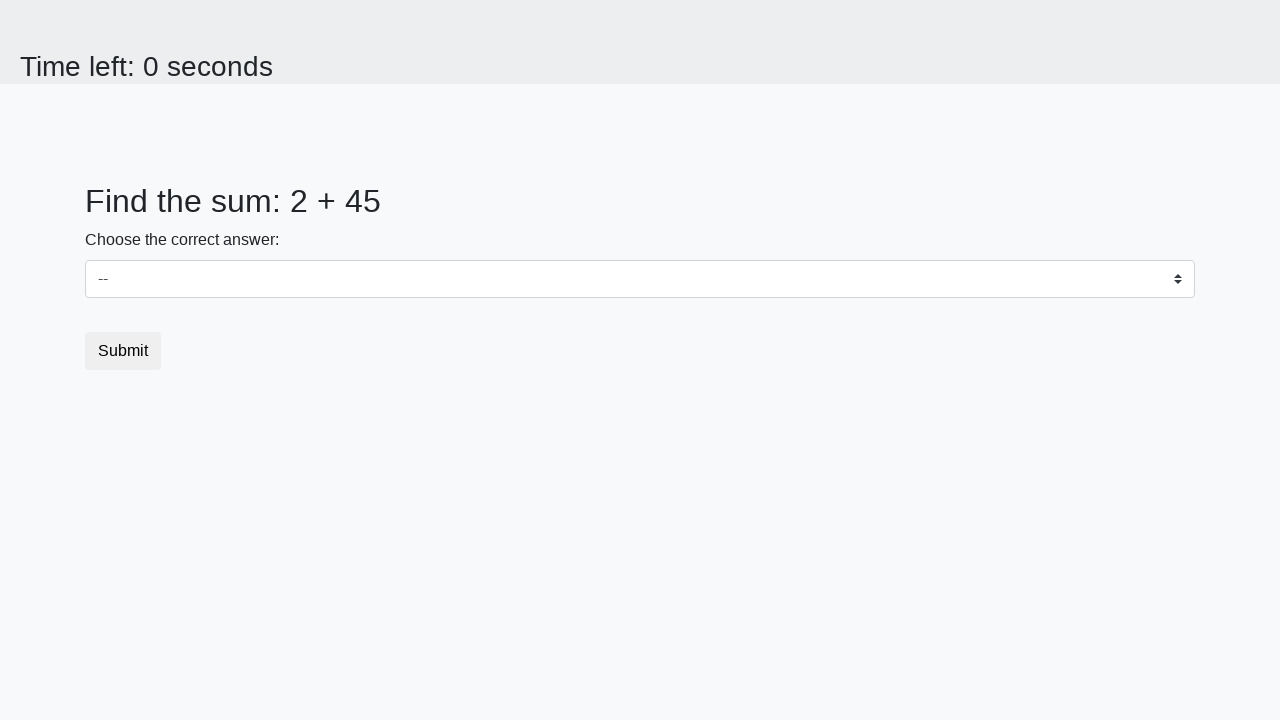

Selected value '47' from dropdown on select
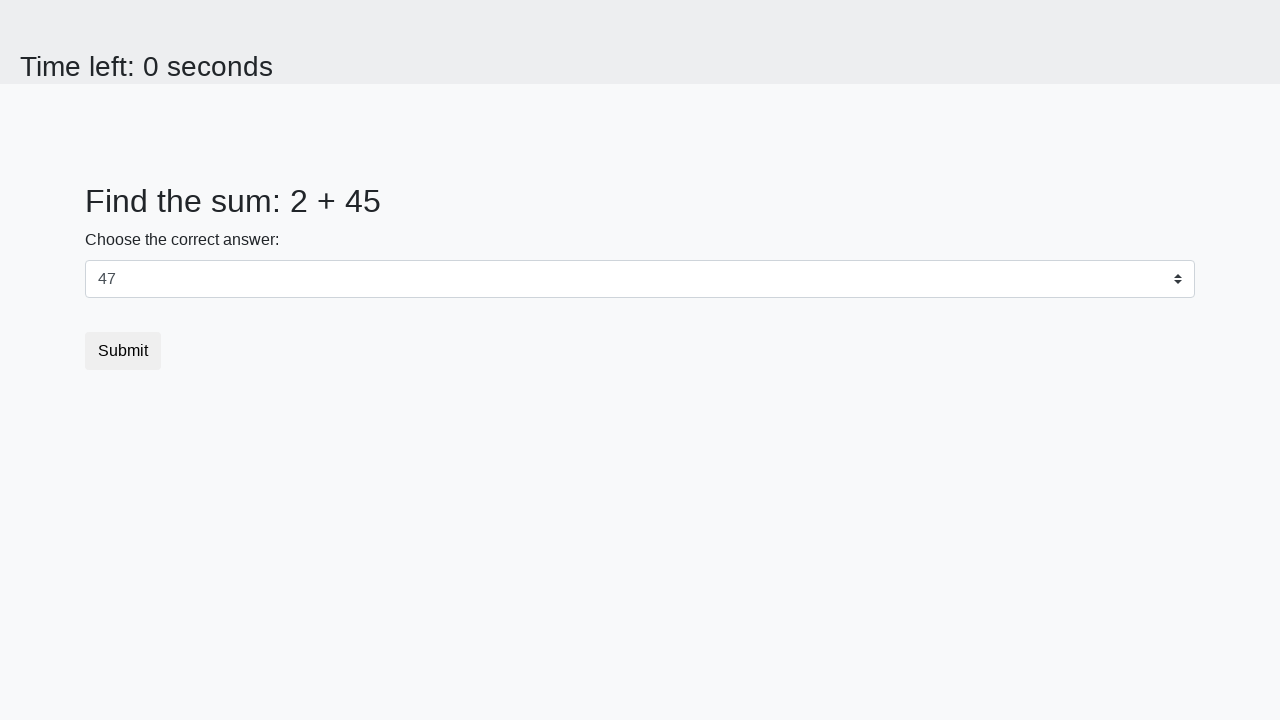

Clicked submit button at (123, 351) on .btn-default
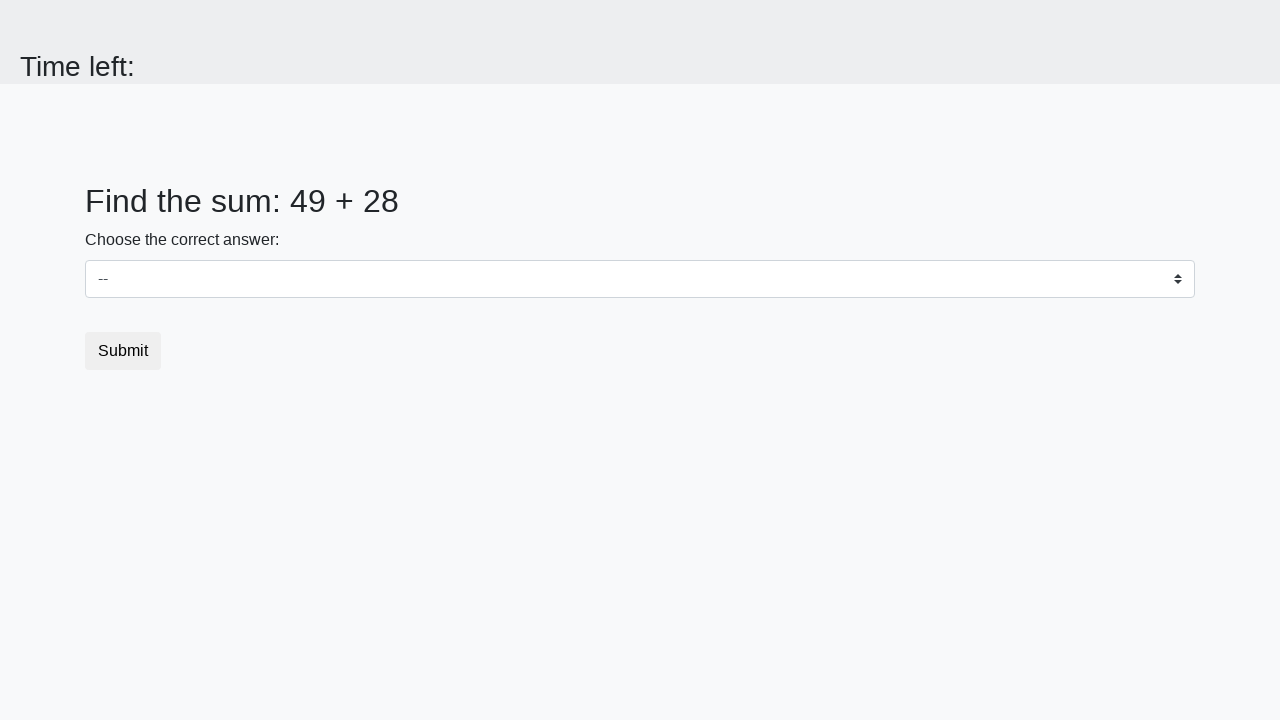

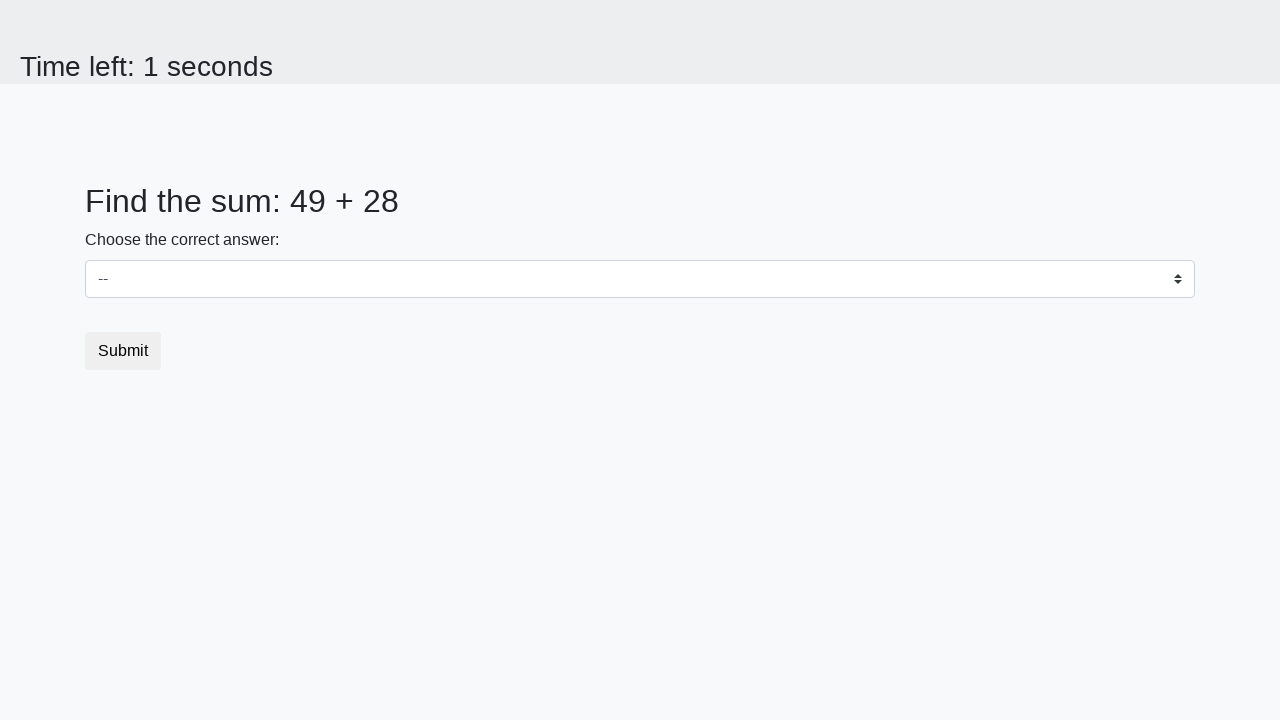